Tests various alert interactions including accepting an OK alert, dismissing a Cancel alert, and entering text in a prompt alert

Starting URL: http://demo.automationtesting.in/Alerts.html

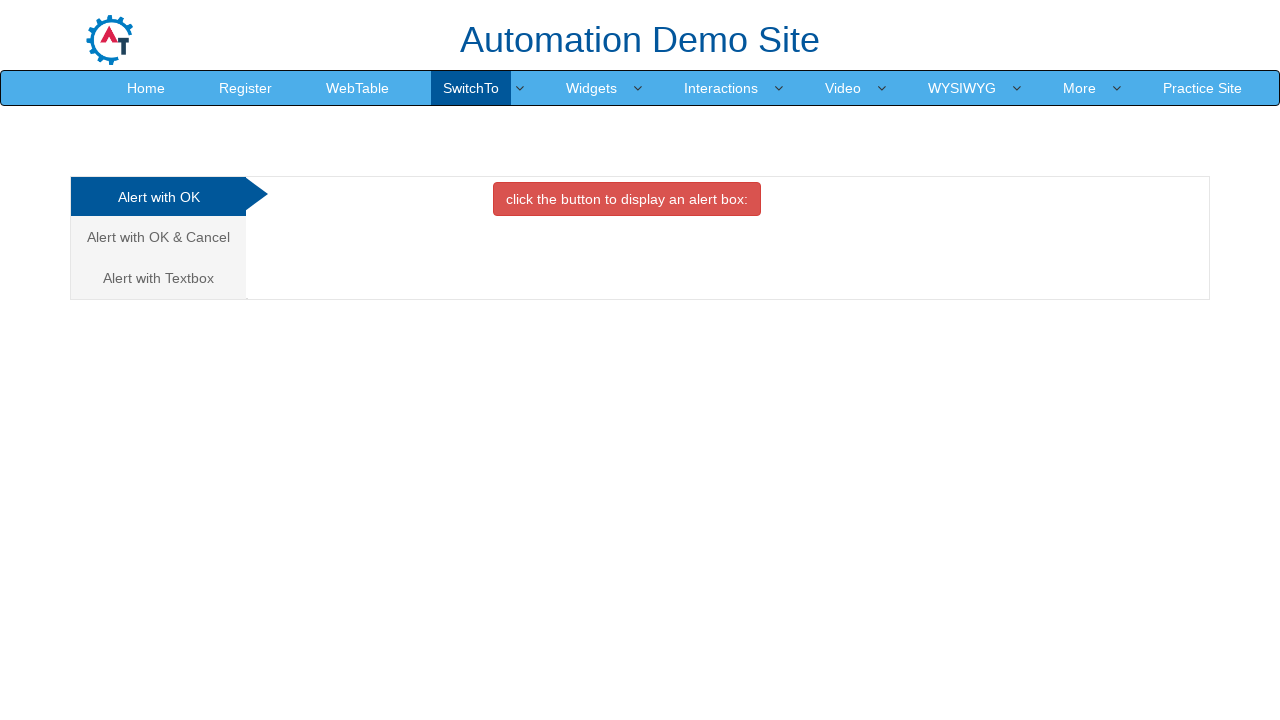

Clicked on 'Alert with OK' tab at (158, 197) on xpath=//a[contains(text(),'Alert with OK')]
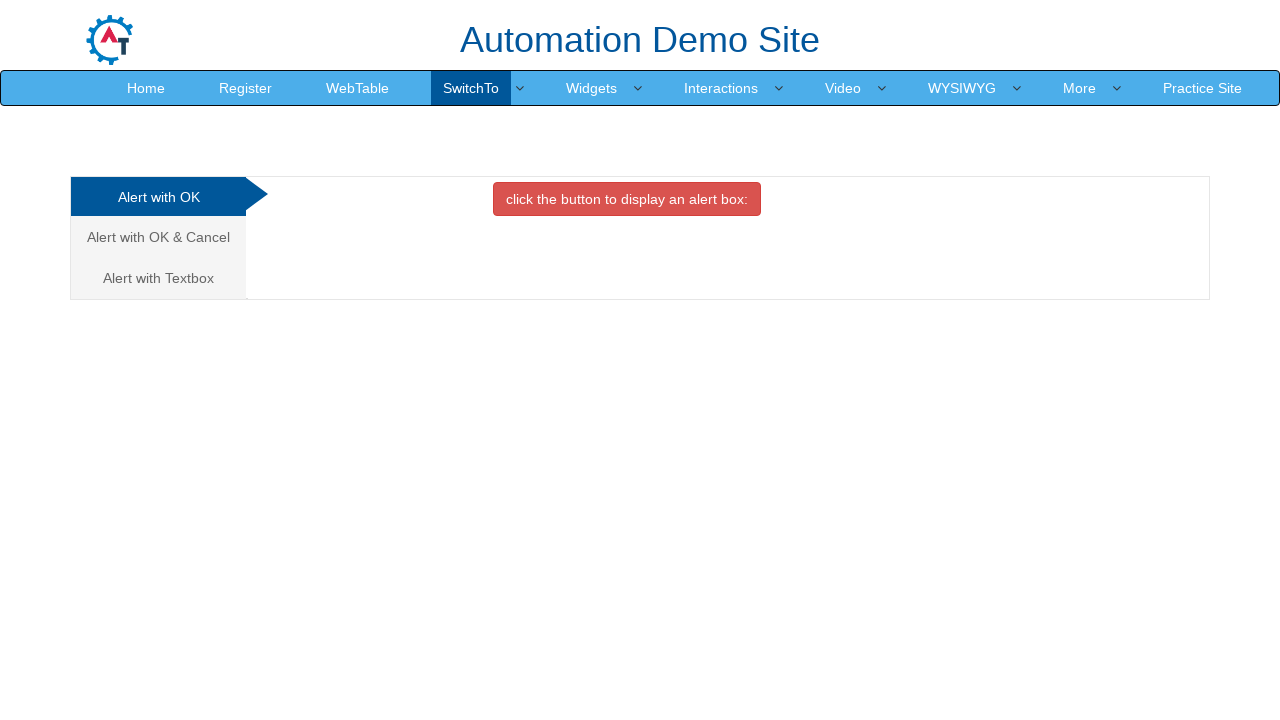

Clicked button to trigger OK alert at (627, 199) on xpath=//button[@class='btn btn-danger']
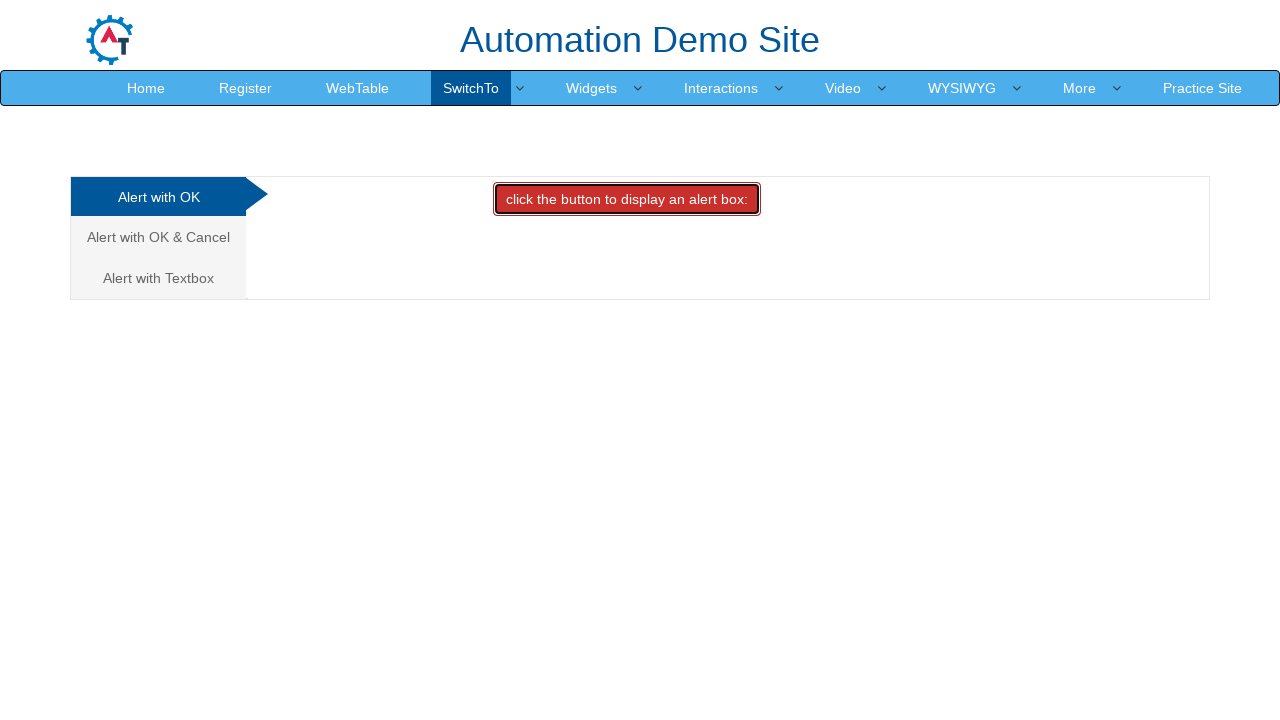

Accepted OK alert at (627, 199) on xpath=//button[@class='btn btn-danger']
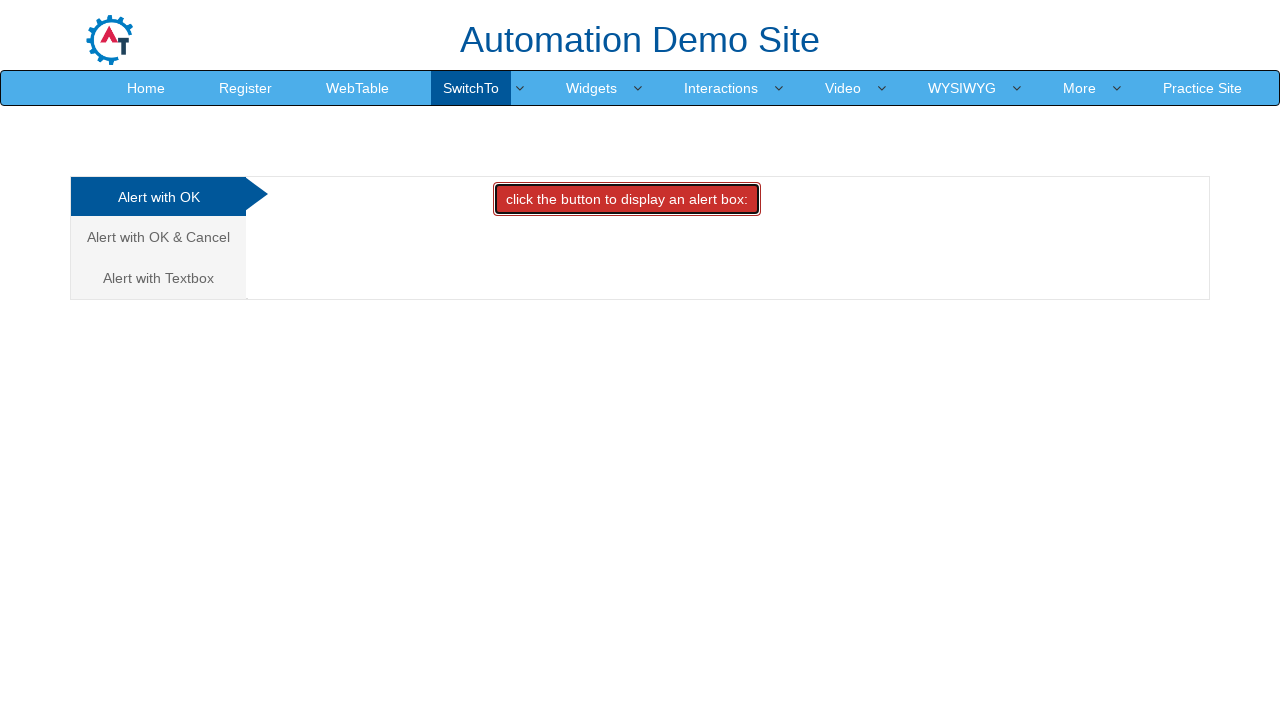

Clicked on 'Alert with OK & Cancel' tab at (158, 237) on xpath=//a[@href='#CancelTab']
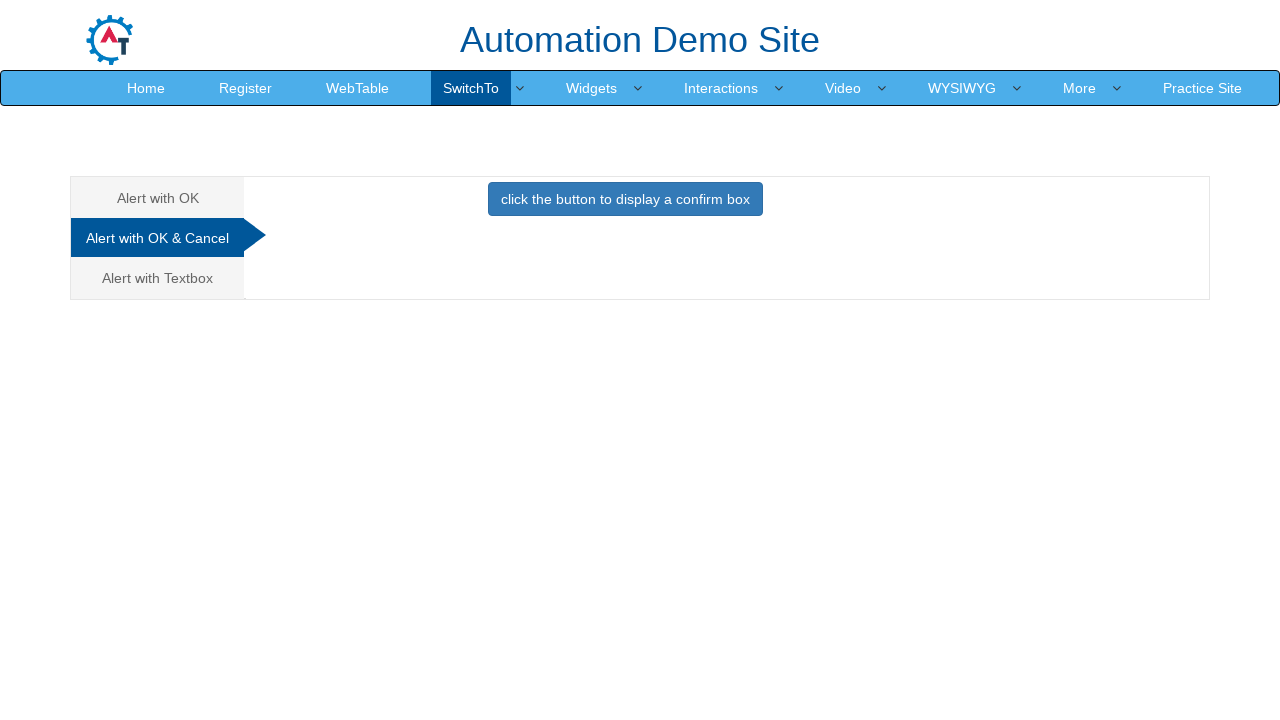

Dismissed Cancel alert at (625, 199) on xpath=//button[@onclick='confirmbox()']
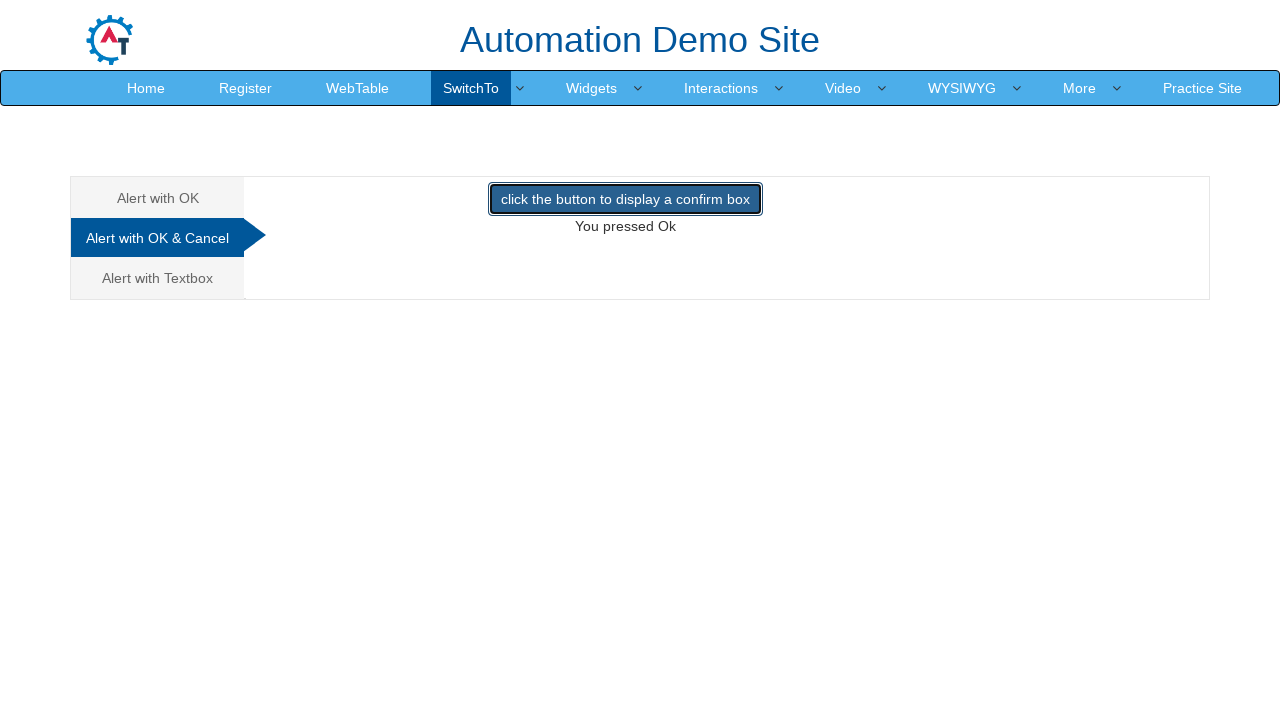

Clicked on 'Alert with Textbox' tab at (158, 278) on xpath=//a[@href='#Textbox']
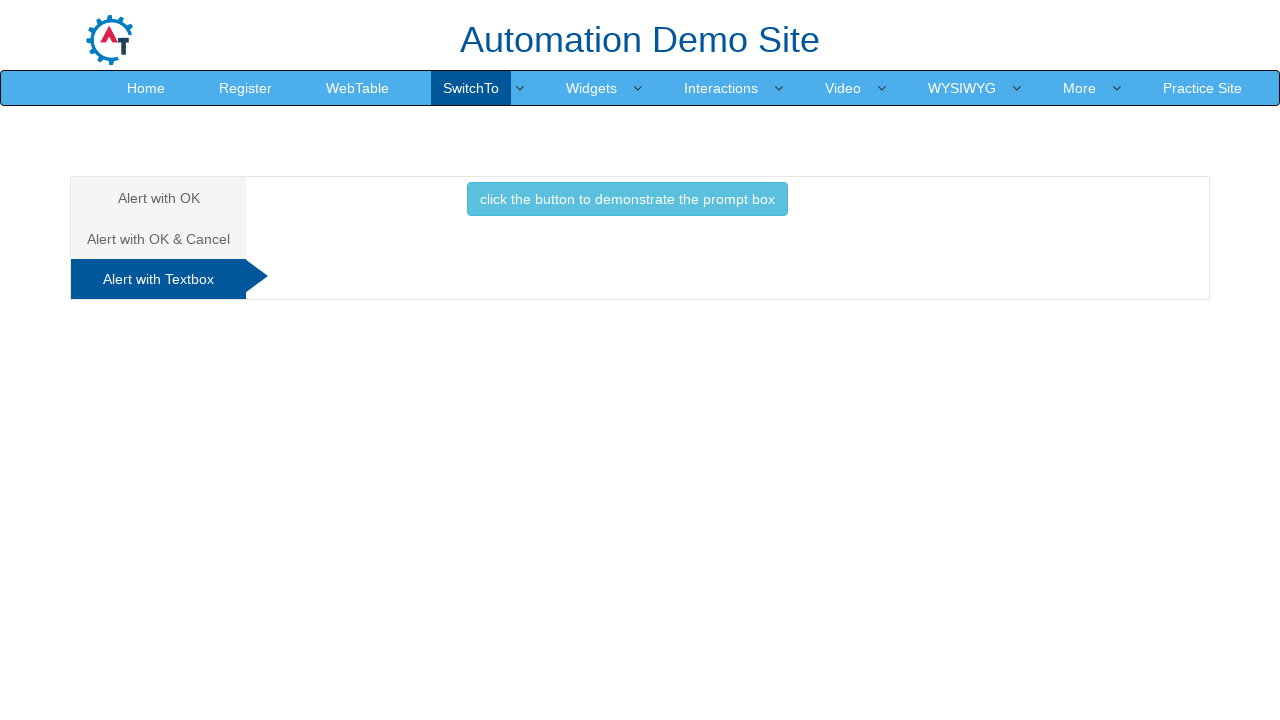

Entered 'Loser' in prompt alert and accepted at (627, 199) on xpath=//button[@onclick='promptbox()']
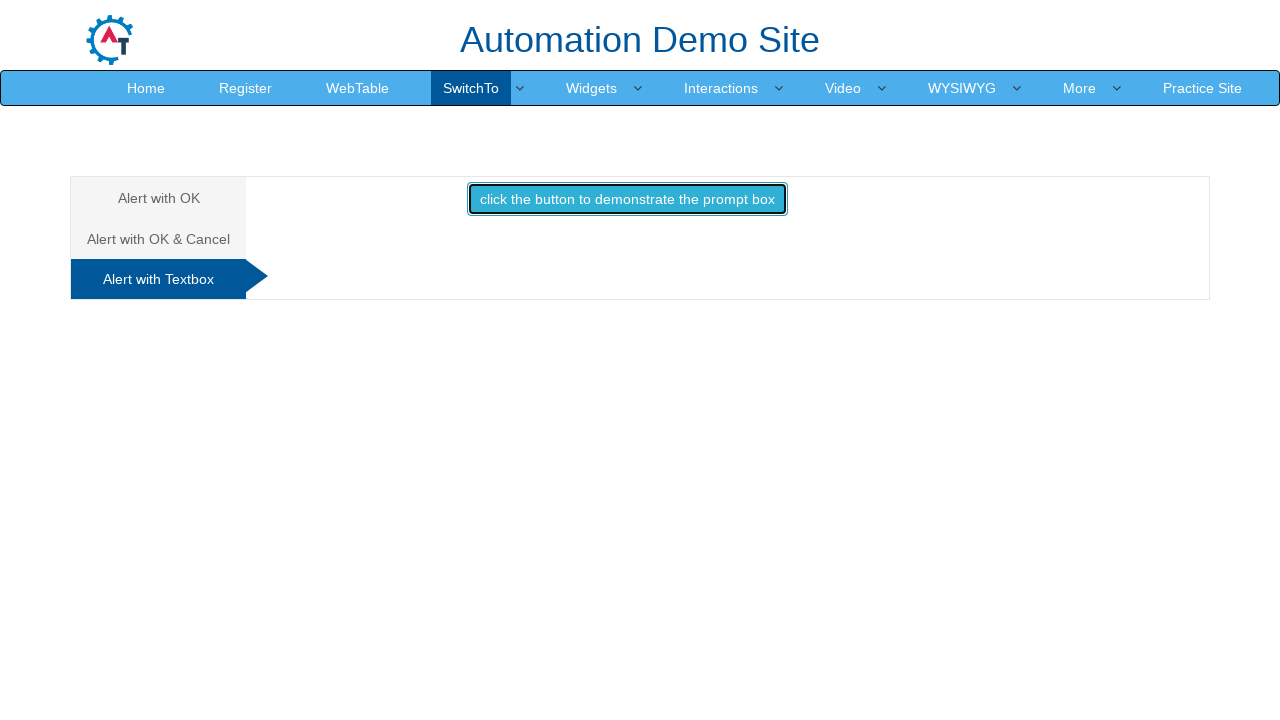

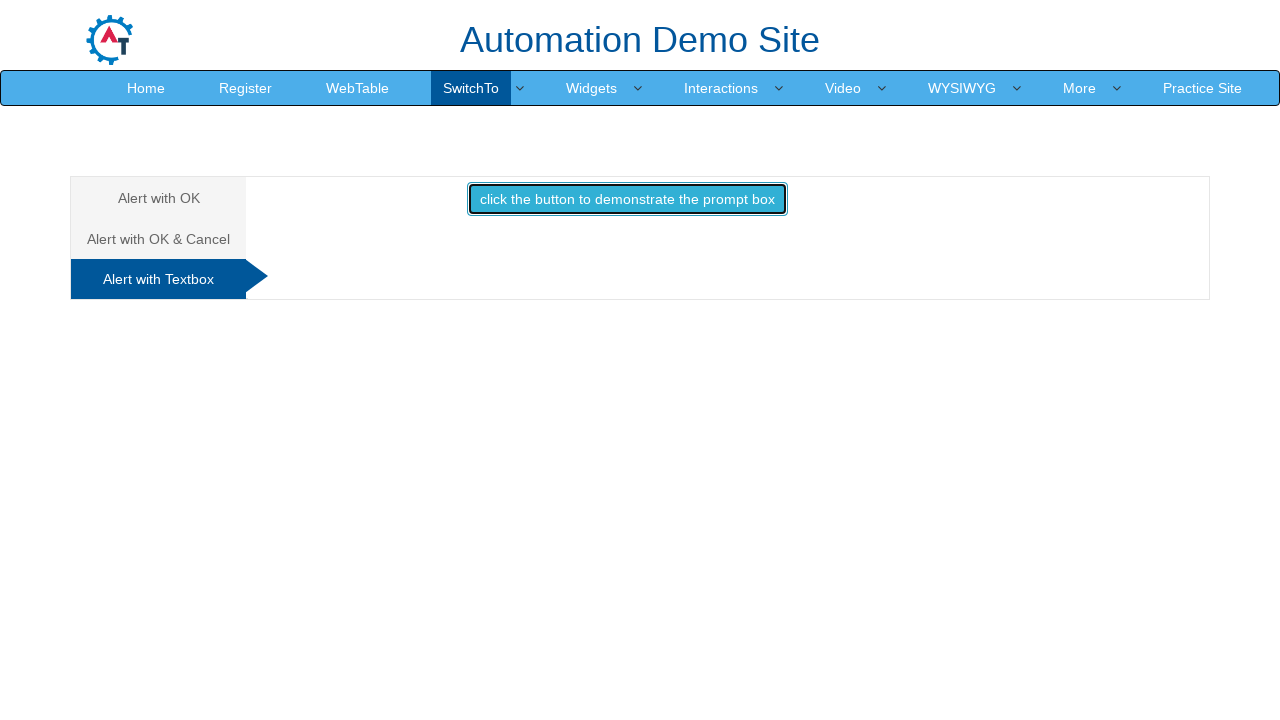